Tests exact search functionality by searching with quoted terms and verifying results contain the search term

Starting URL: https://www.kjell.com/se/

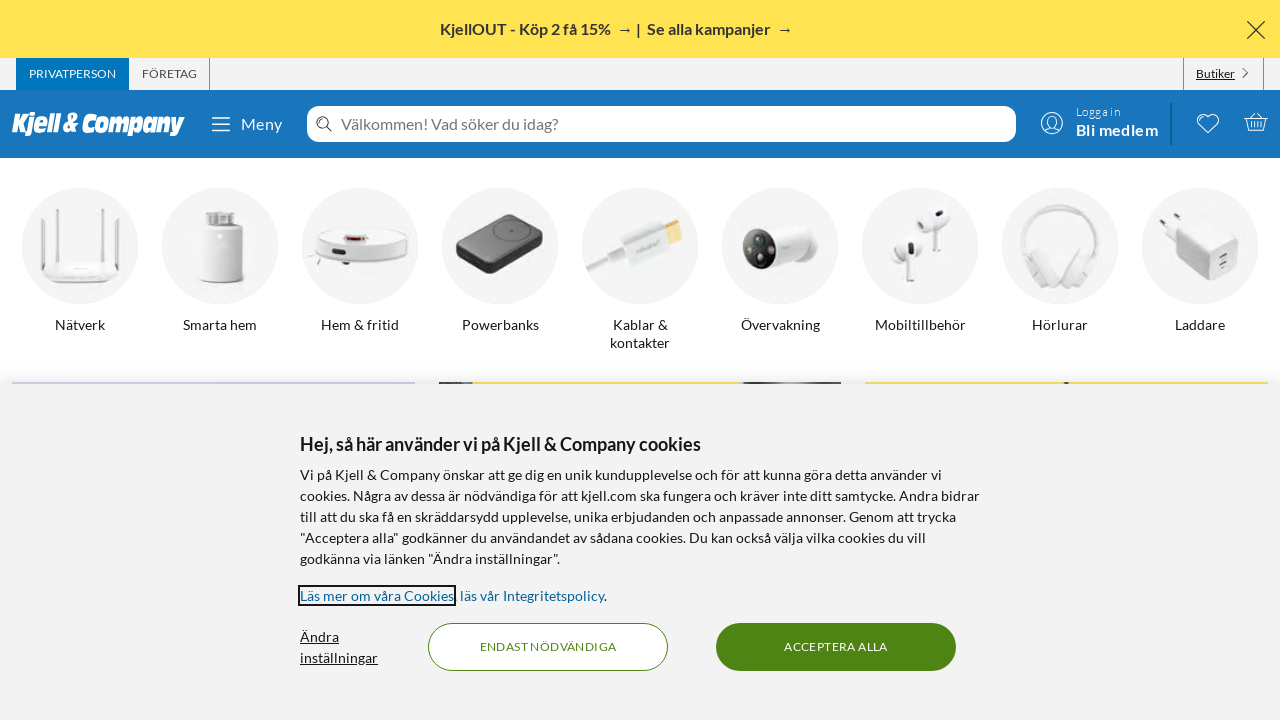

Filled search bar with exact search term '"test"' on form input
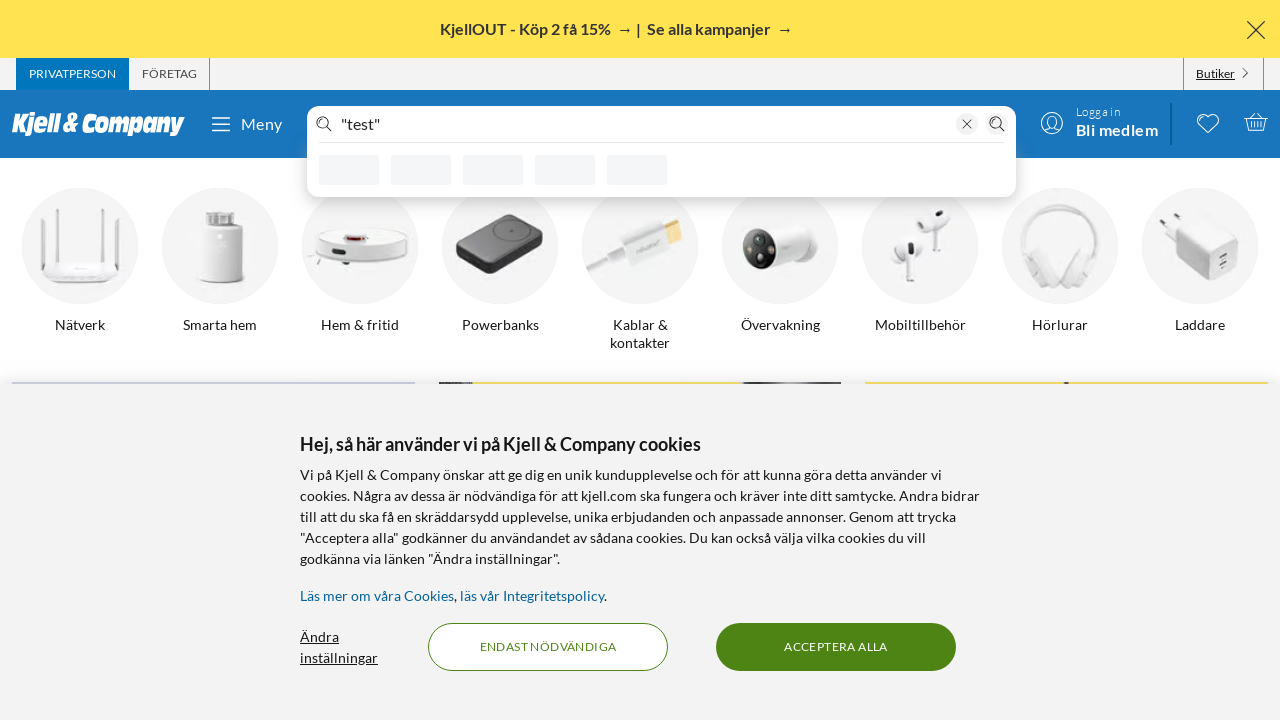

Pressed Enter to submit exact search query
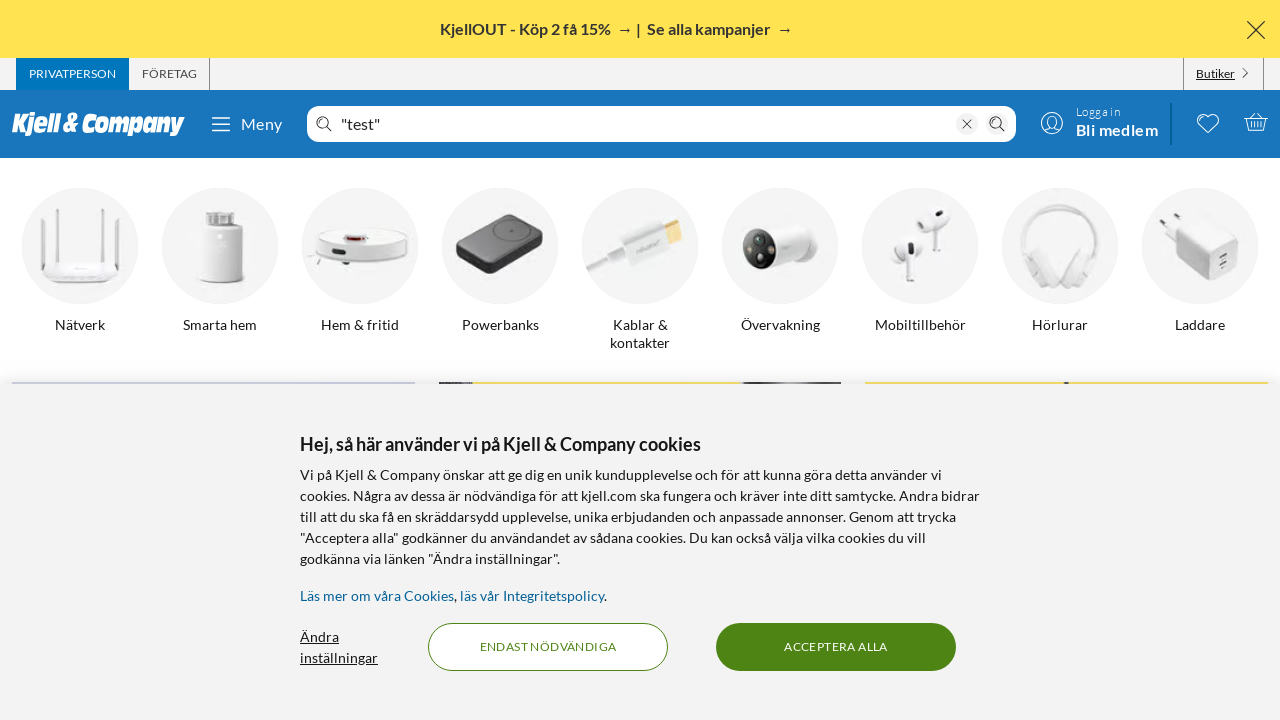

Waited for search results to load
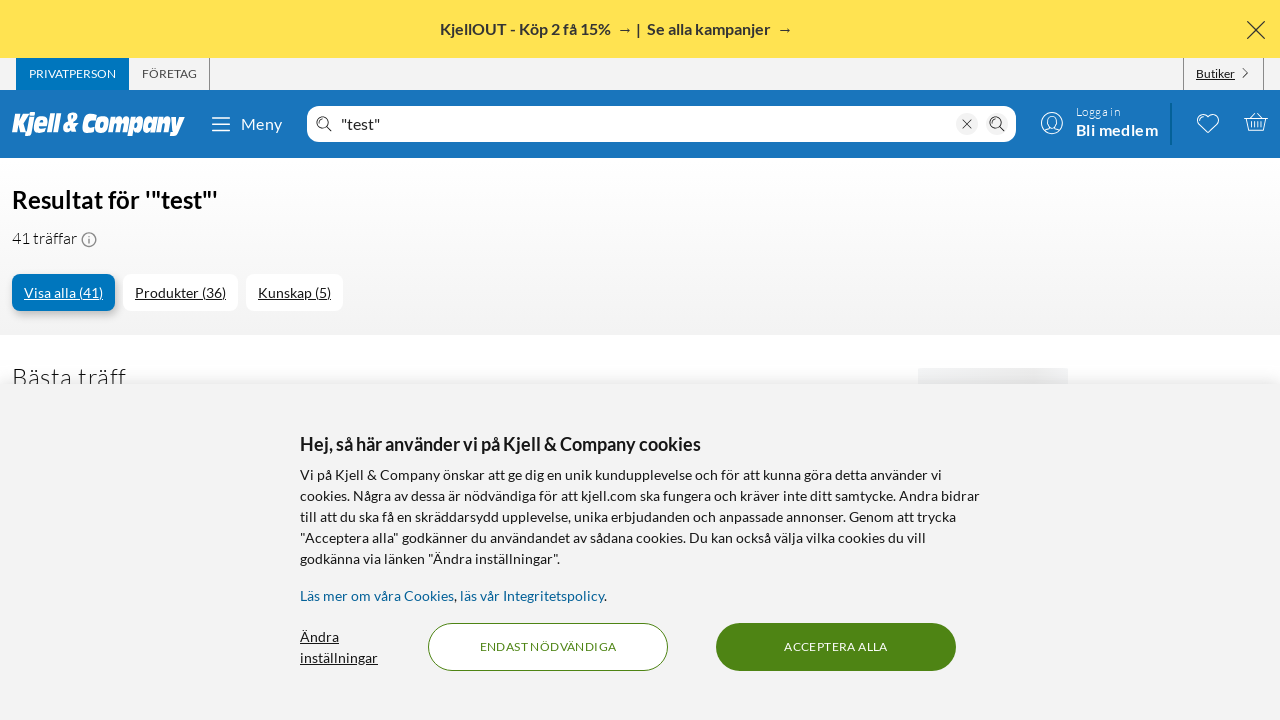

Retrieved all product titles from search results
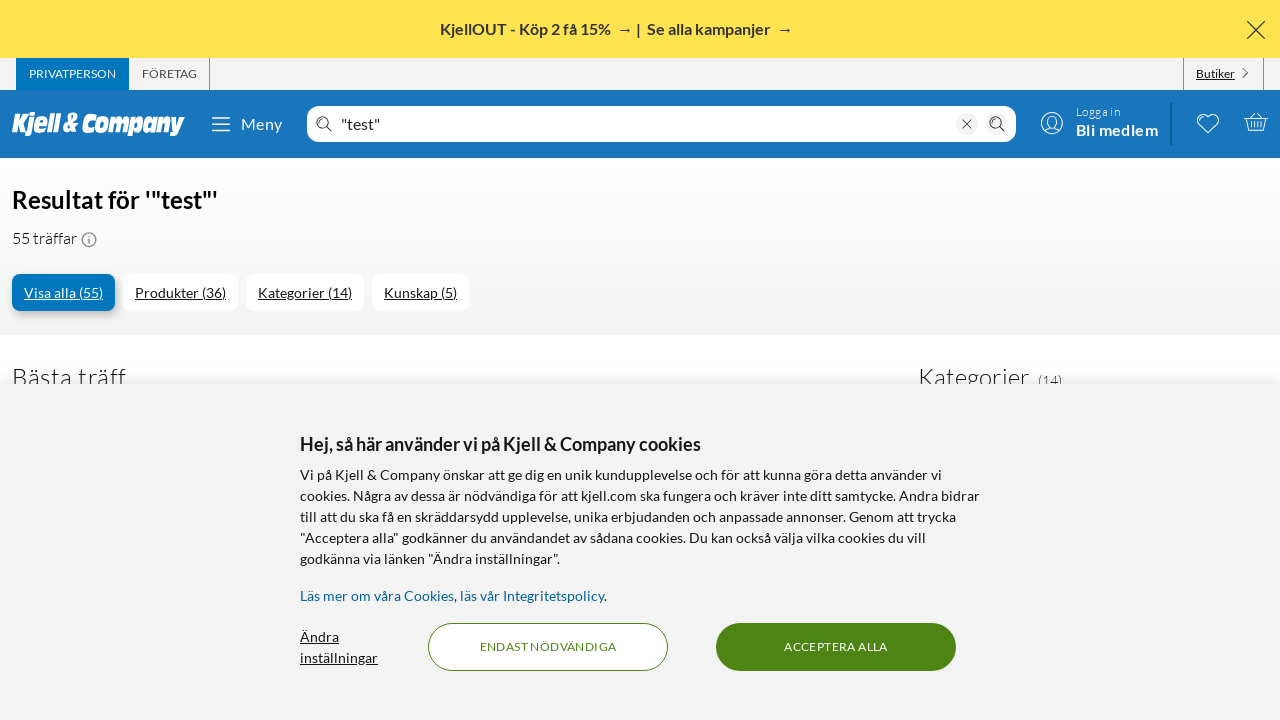

Verified that first product title contains 'test'
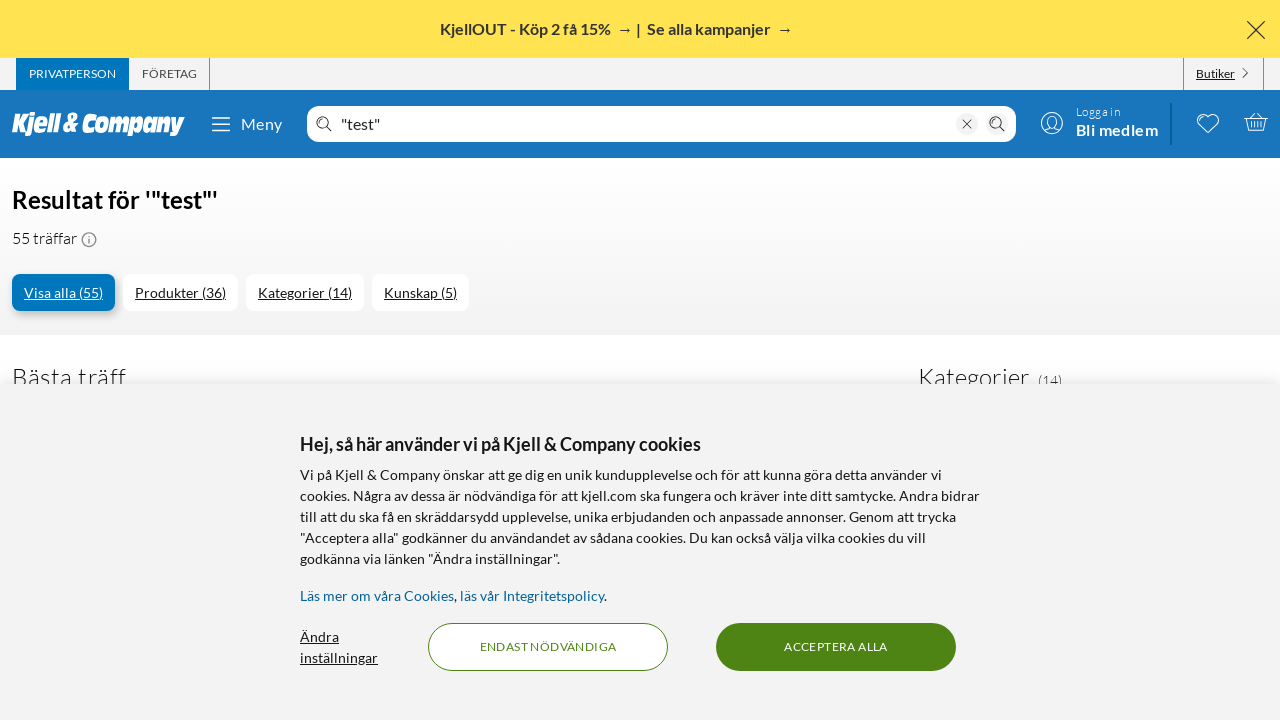

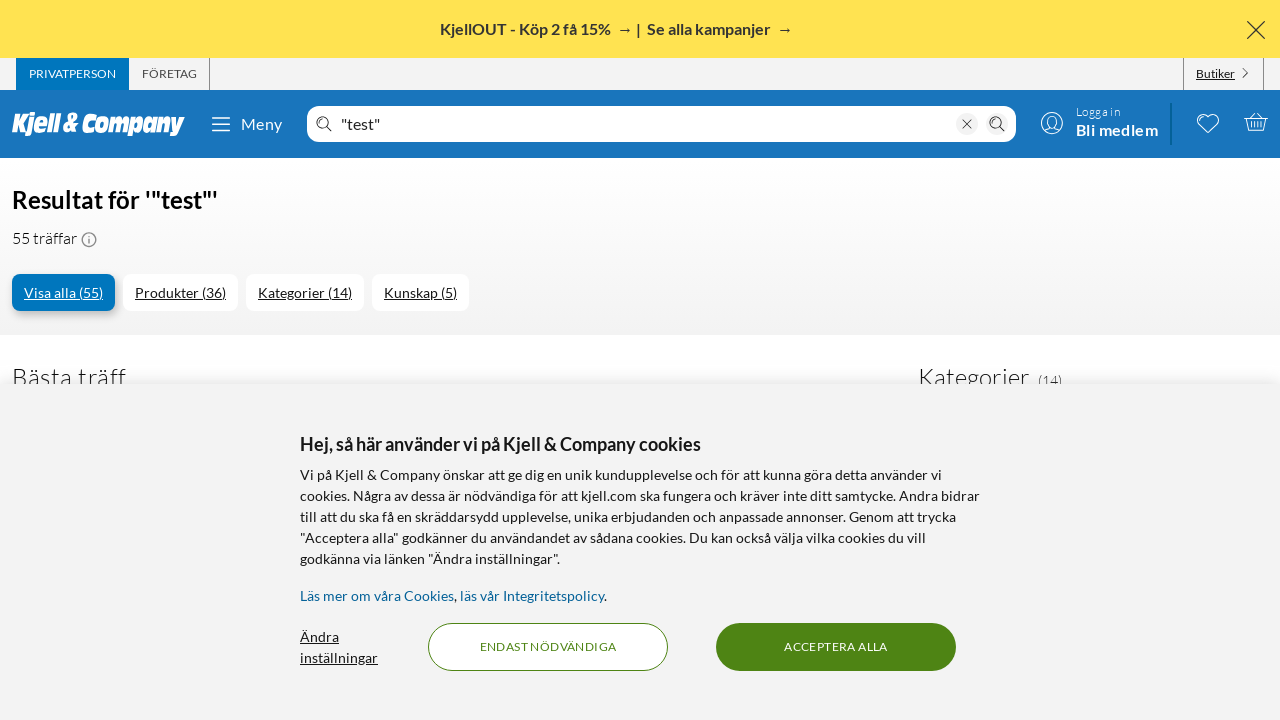